Tests drag and drop functionality by dragging element A to element B, then performing a drag-and-drop by offset on element B

Starting URL: https://the-internet.herokuapp.com/drag_and_drop

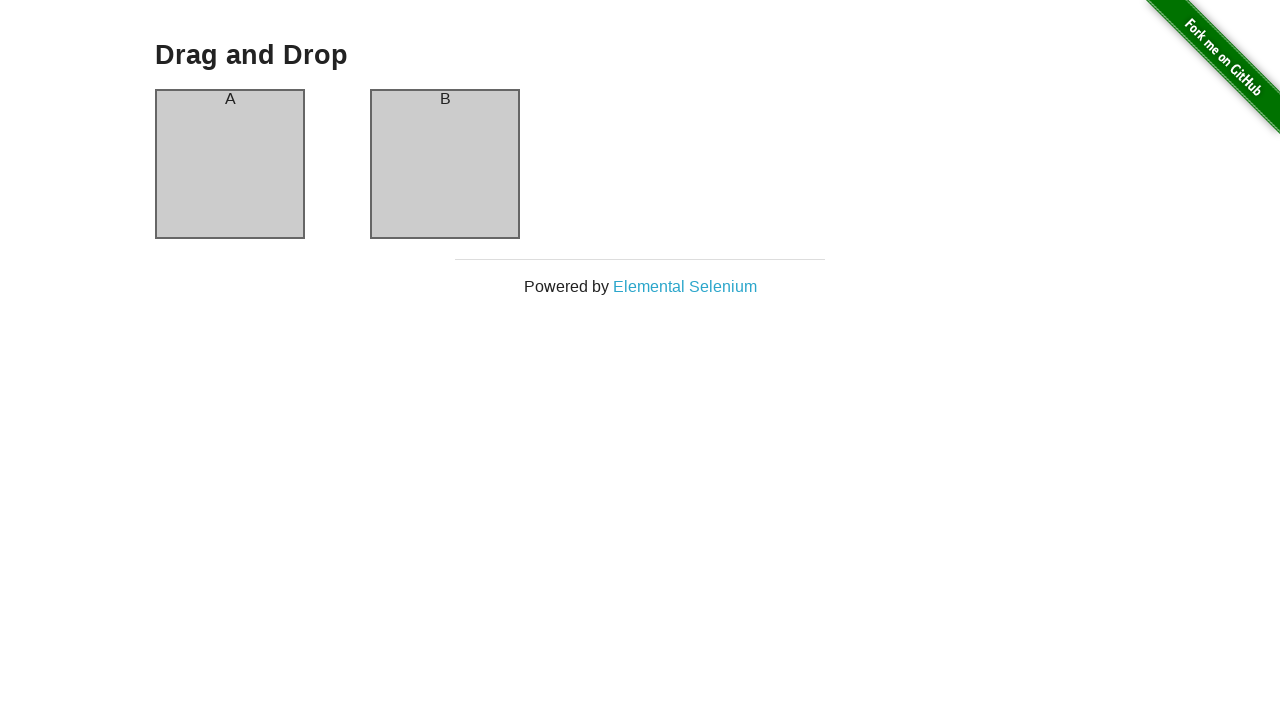

Located source element (column A)
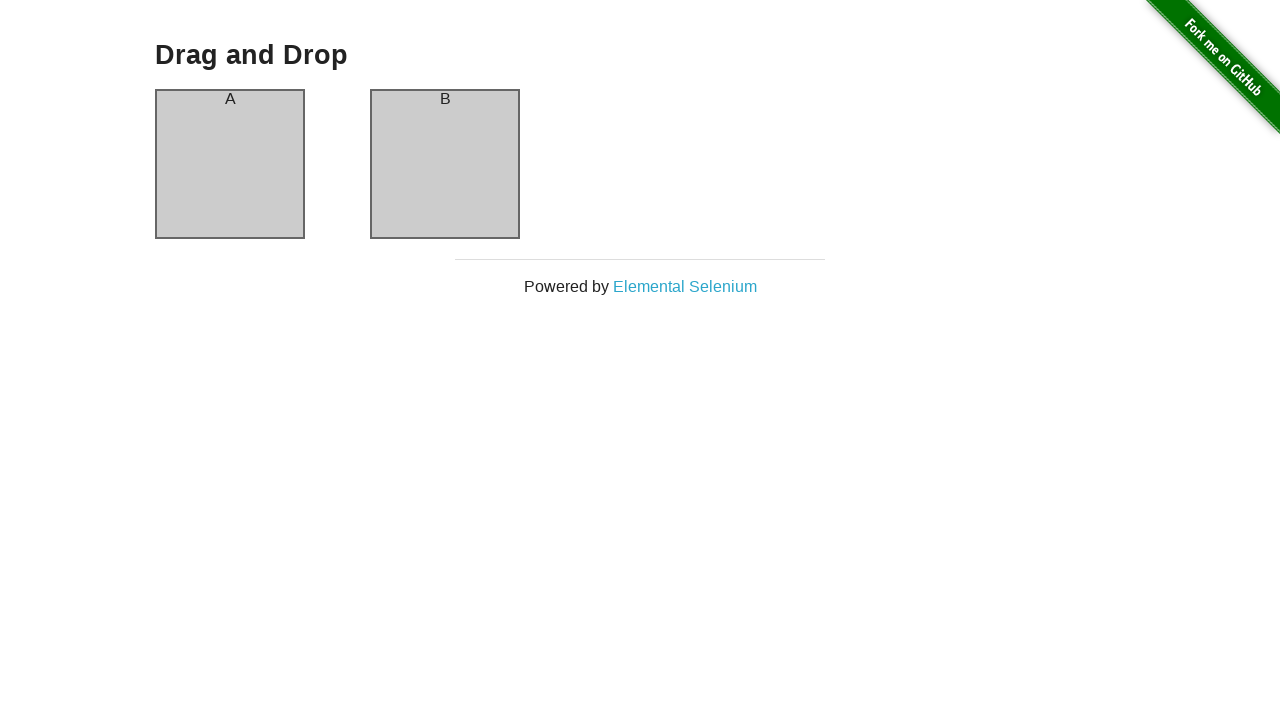

Located target element (column B)
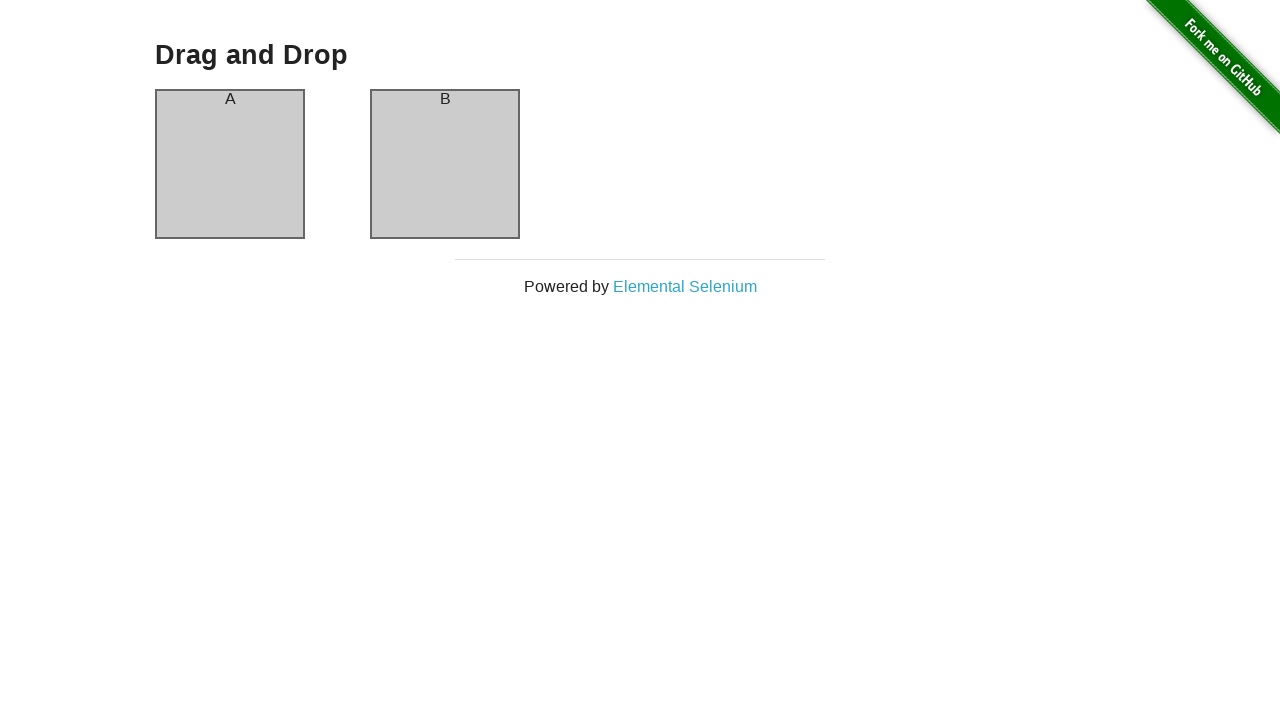

Dragged column A onto column B at (445, 164)
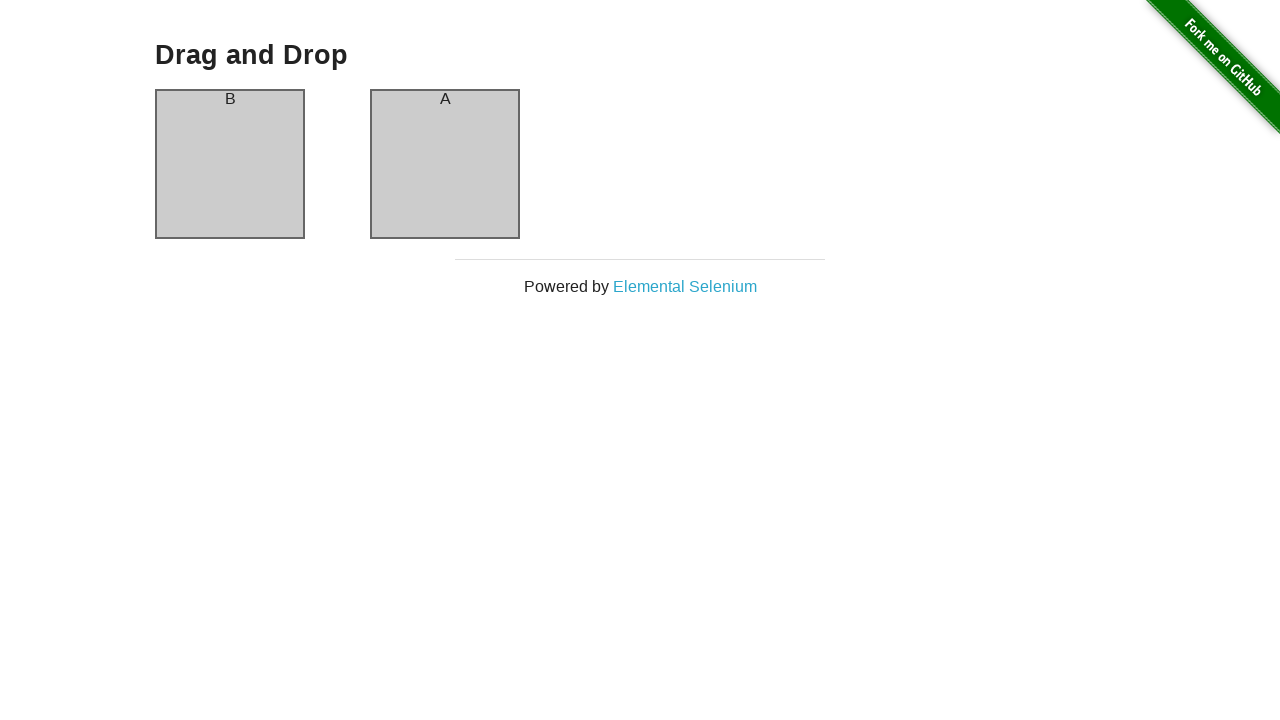

Retrieved bounding box of column B
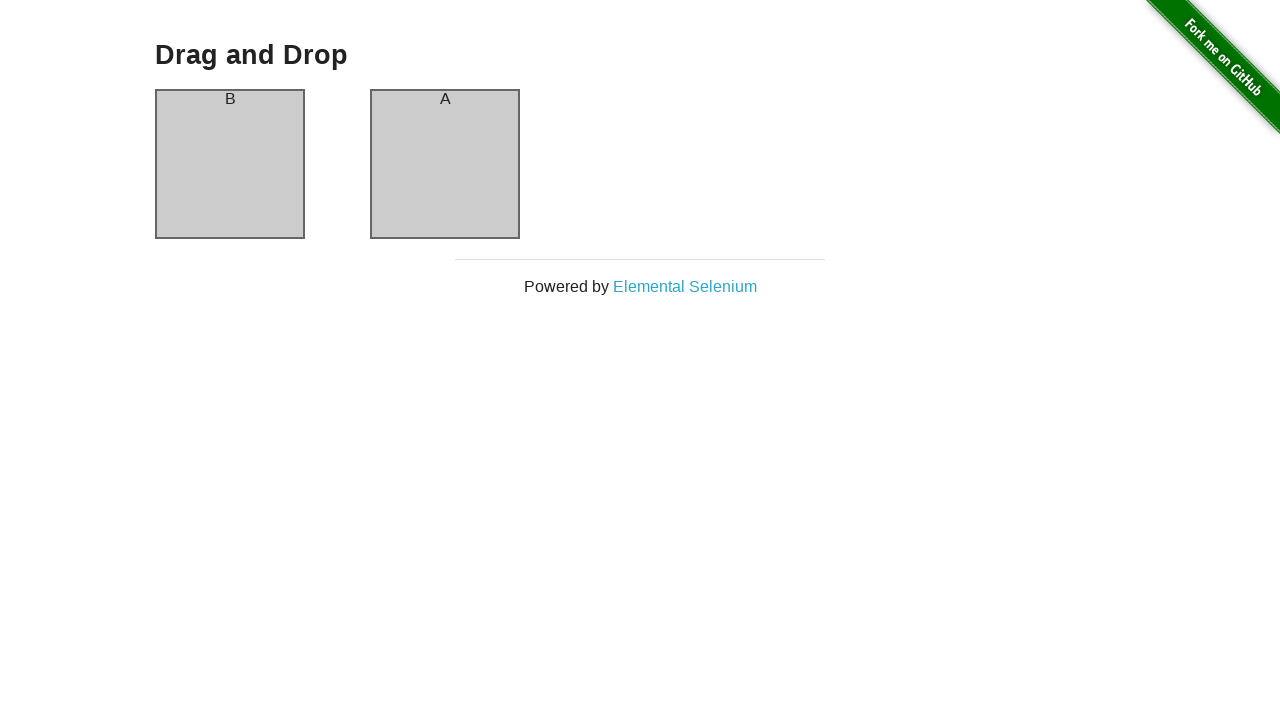

Moved mouse to center of column B at (445, 164)
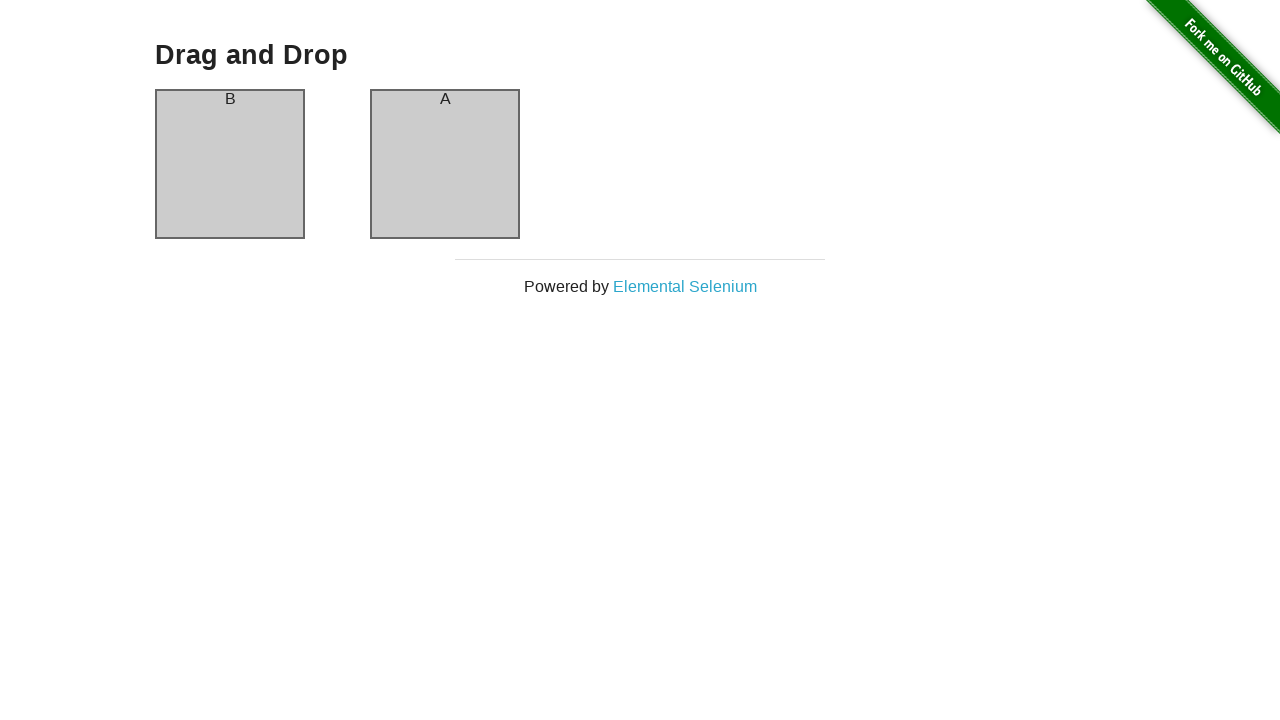

Pressed mouse button down at (445, 164)
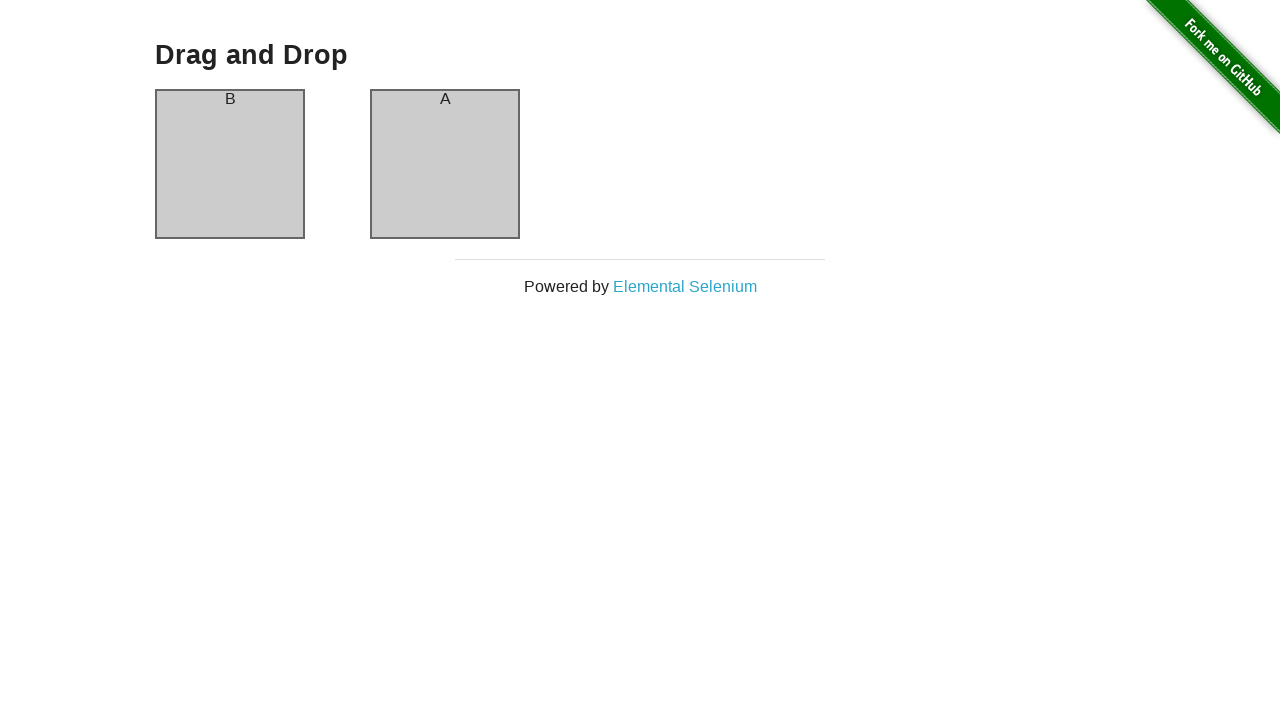

Dragged mouse 400px right and 200px down at (845, 364)
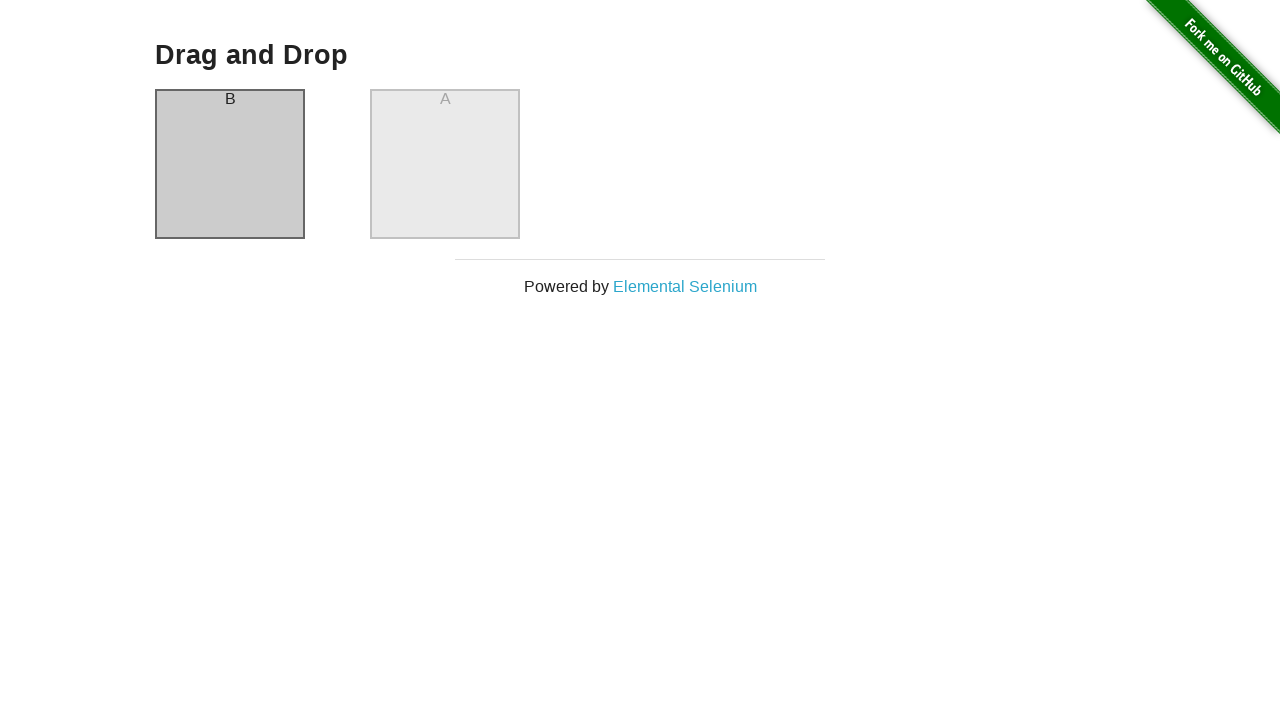

Released mouse button, completing drag and drop by offset at (845, 364)
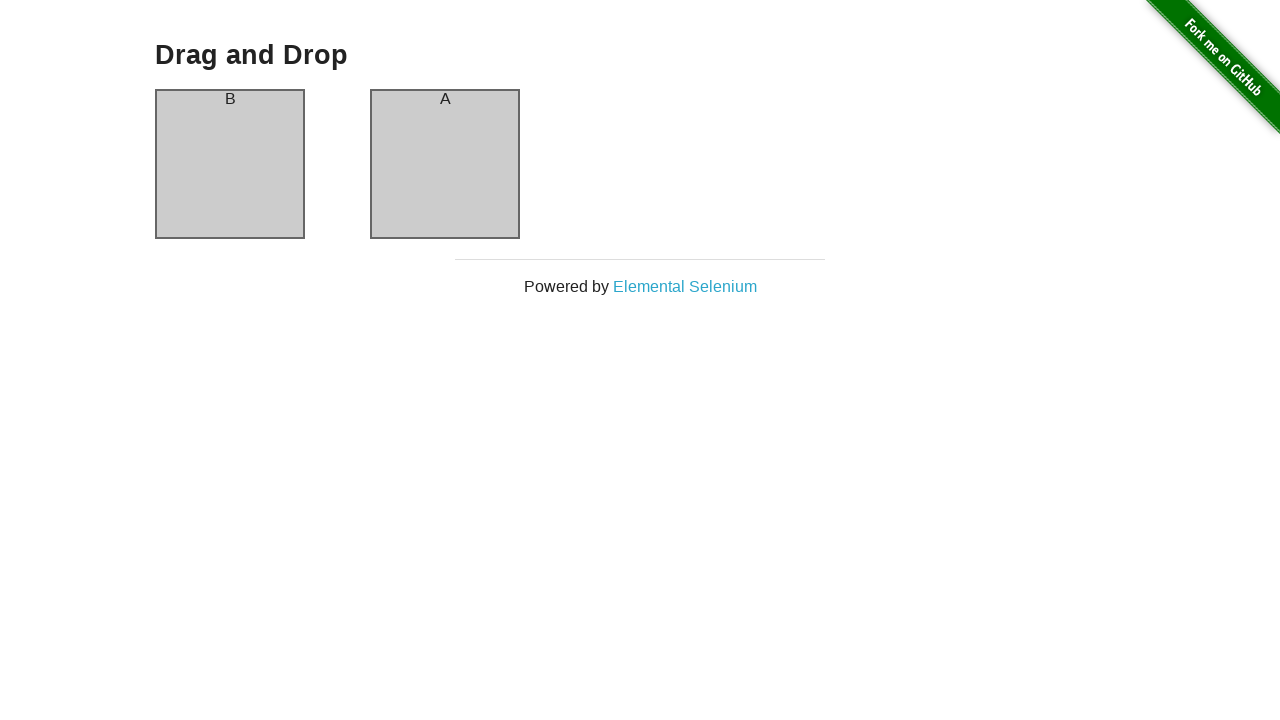

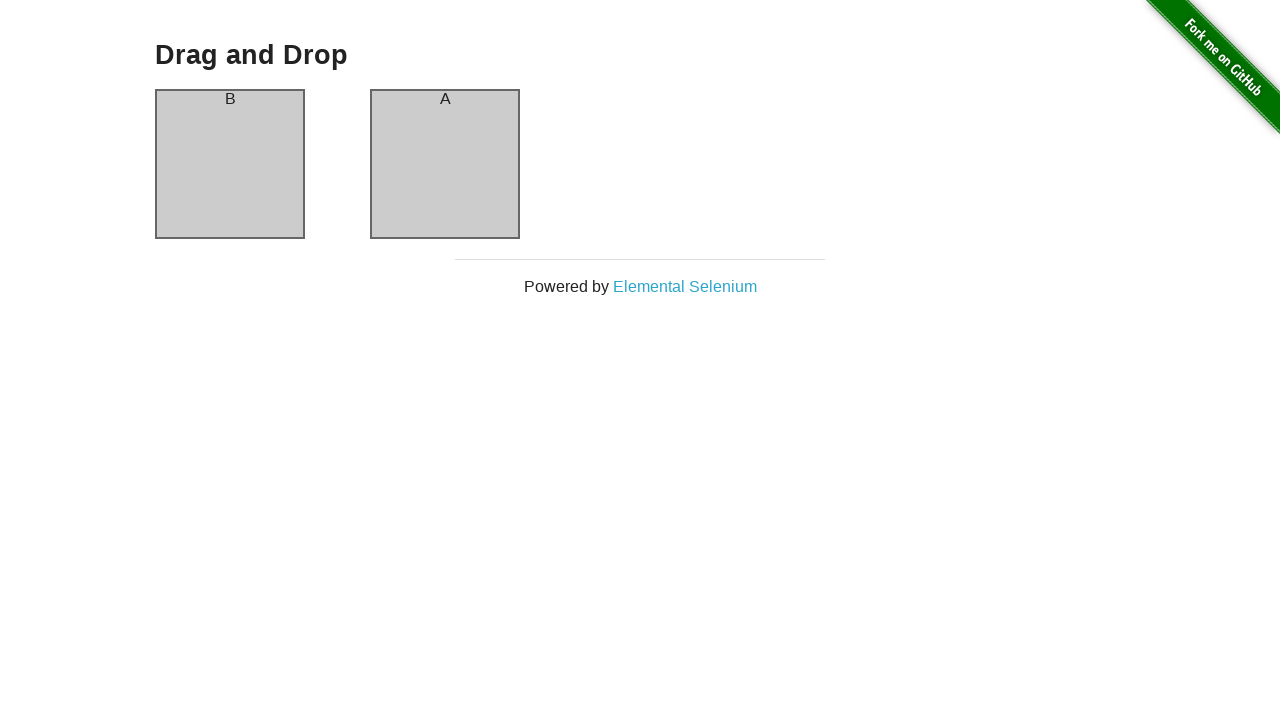